Tests entry ad popup in a loop by navigating to Entry Ad page, closing the modal, reloading, and repeating

Starting URL: https://the-internet.herokuapp.com

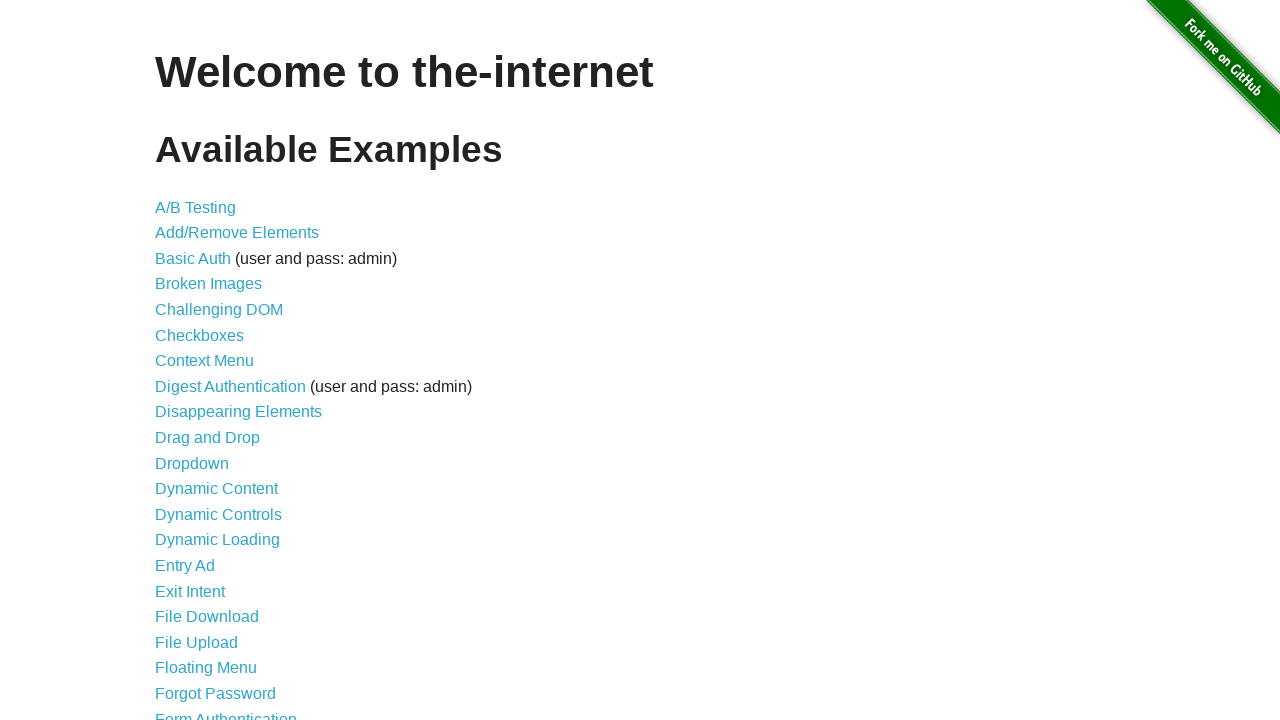

Clicked on Entry Ad link at (185, 566) on internal:role=link[name="Entry Ad"i]
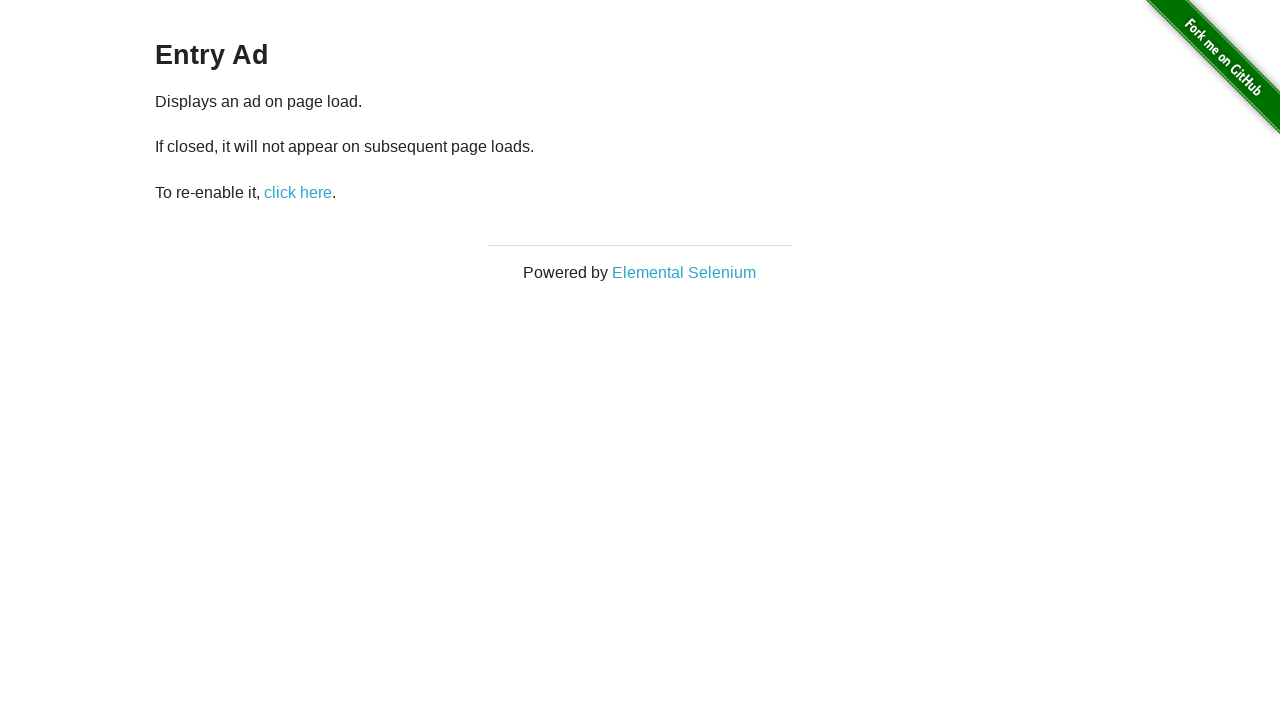

Page load state completed
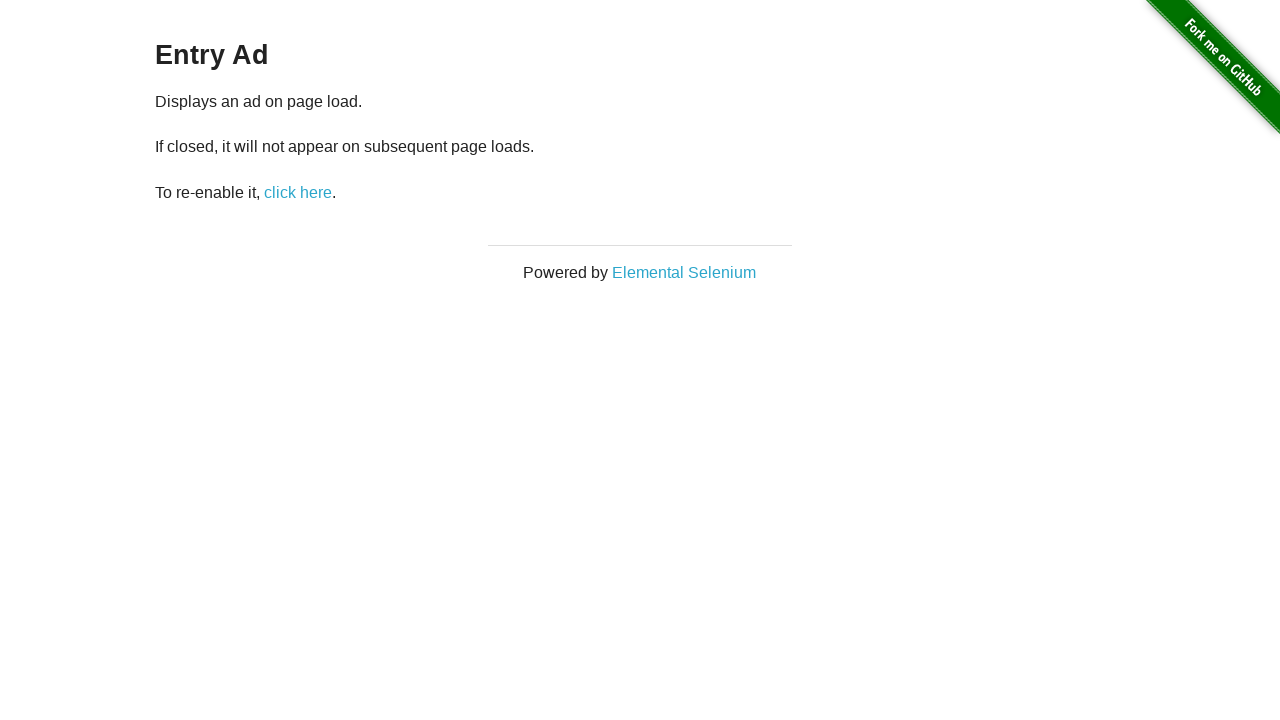

Waited 2 seconds for modal to appear
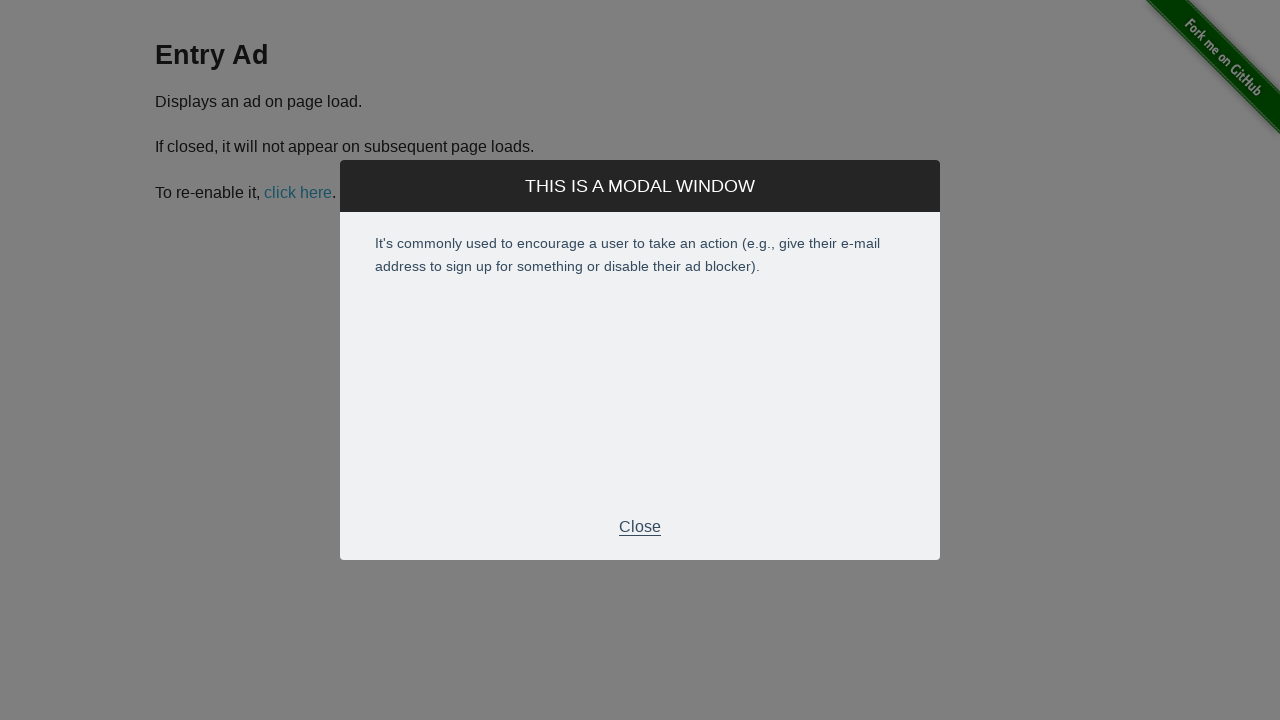

Located close button in modal footer
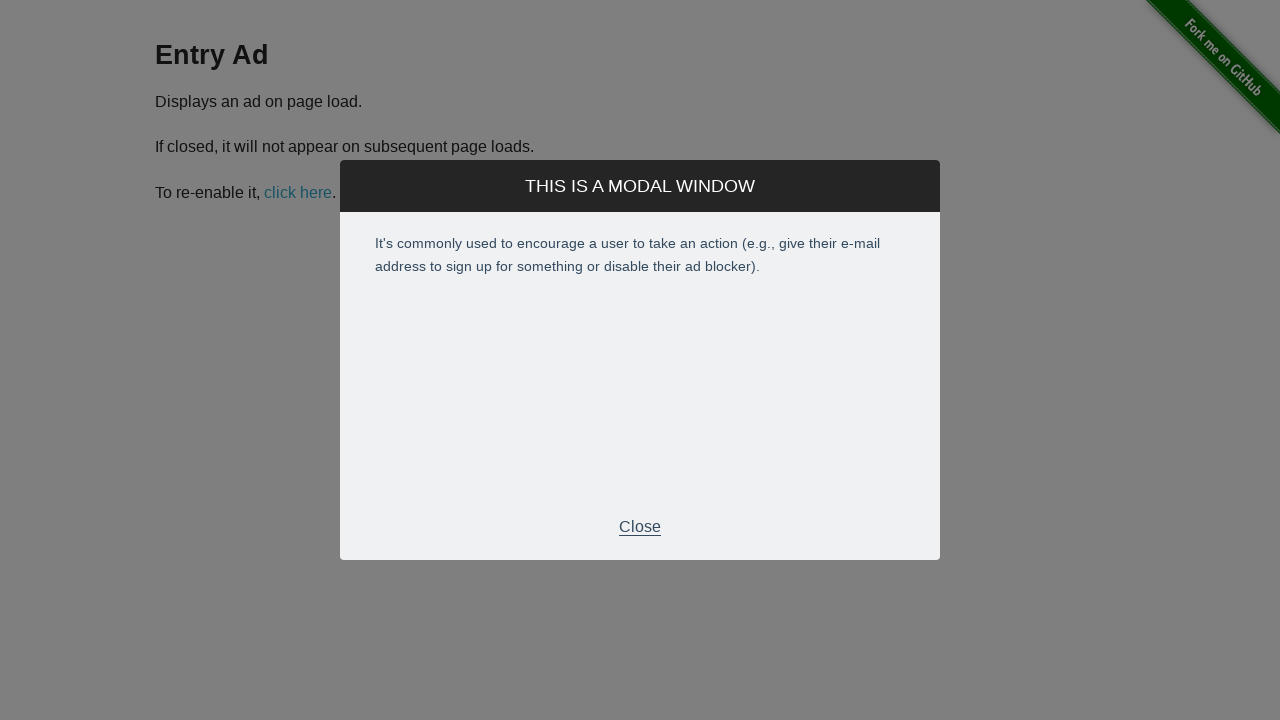

Clicked close button to dismiss entry ad modal at (640, 527) on xpath=//div[@class='modal-footer']//p[text()='Close'] >> nth=0
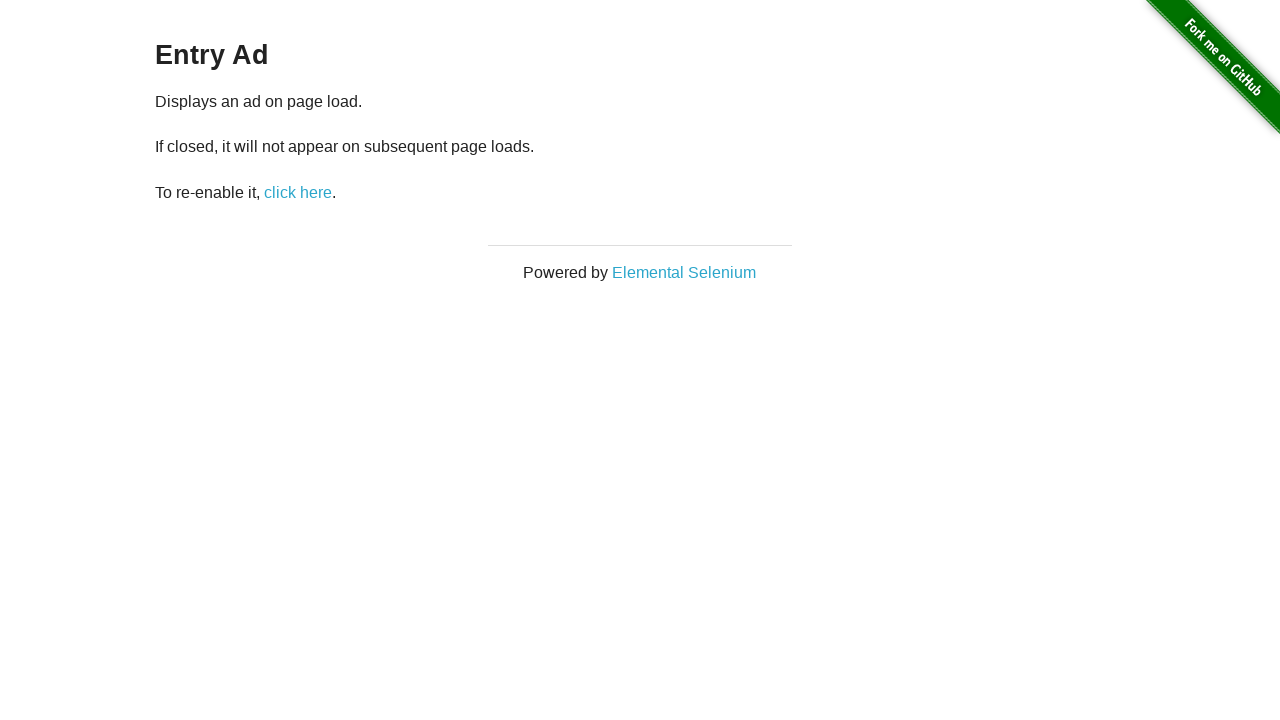

Reloaded page to trigger entry ad again
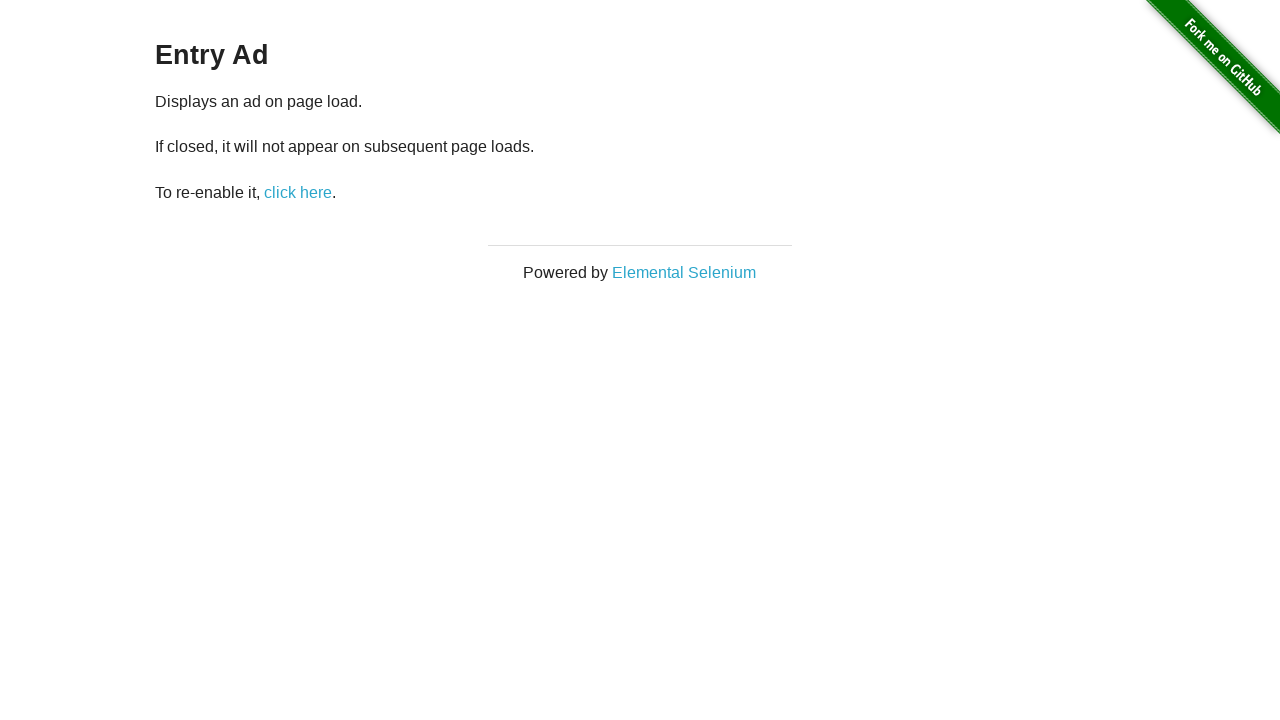

Page load state completed after reload
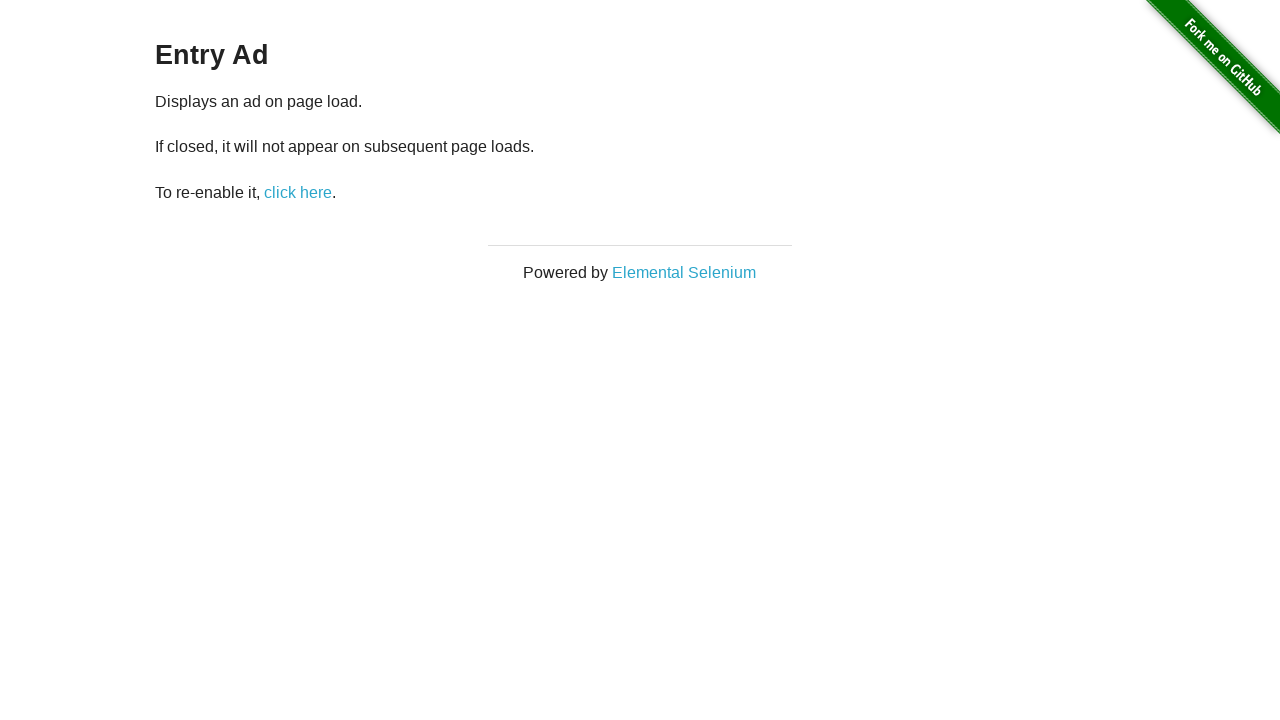

Page load state completed
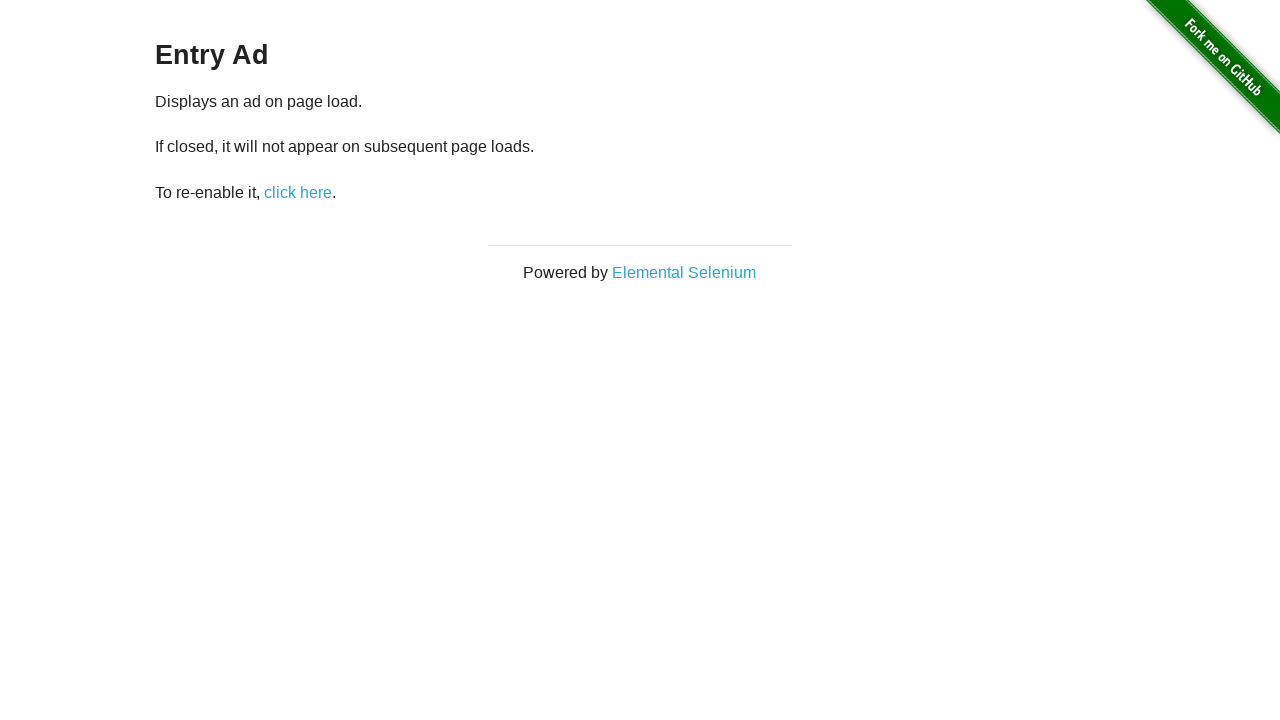

Waited 2 seconds for modal to appear
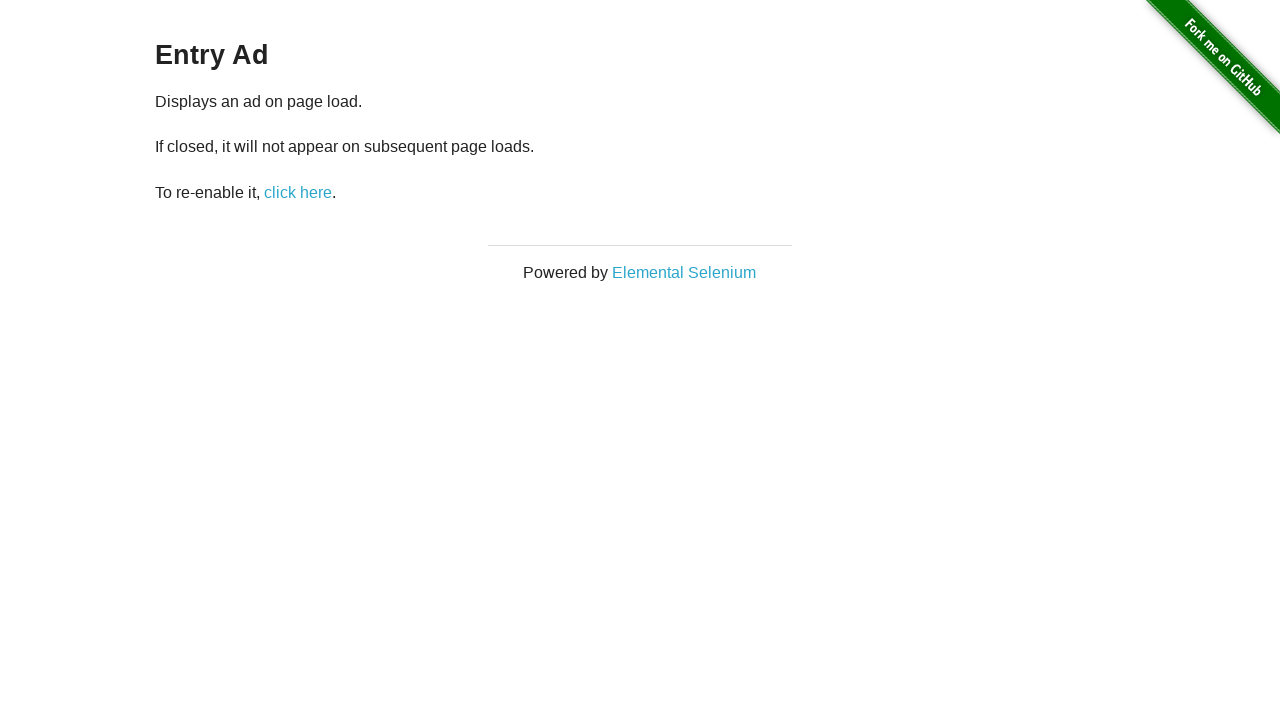

Located close button in modal footer
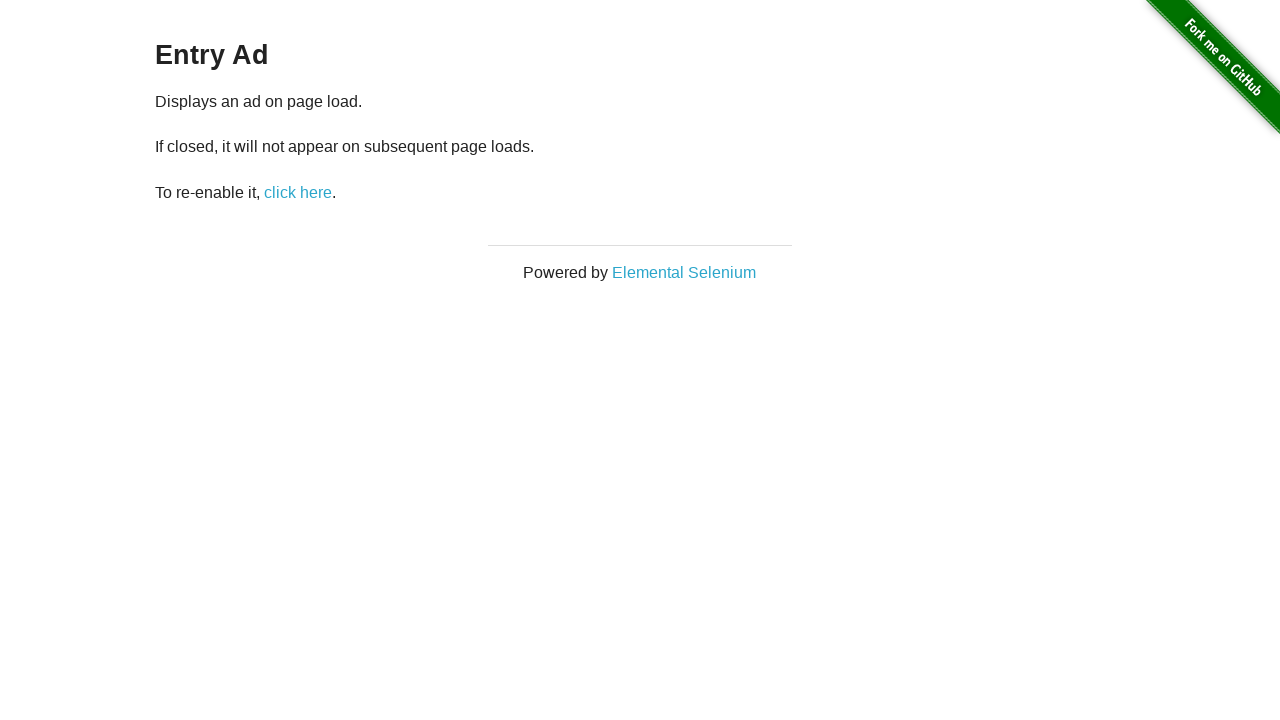

Close button not visible, exiting loop
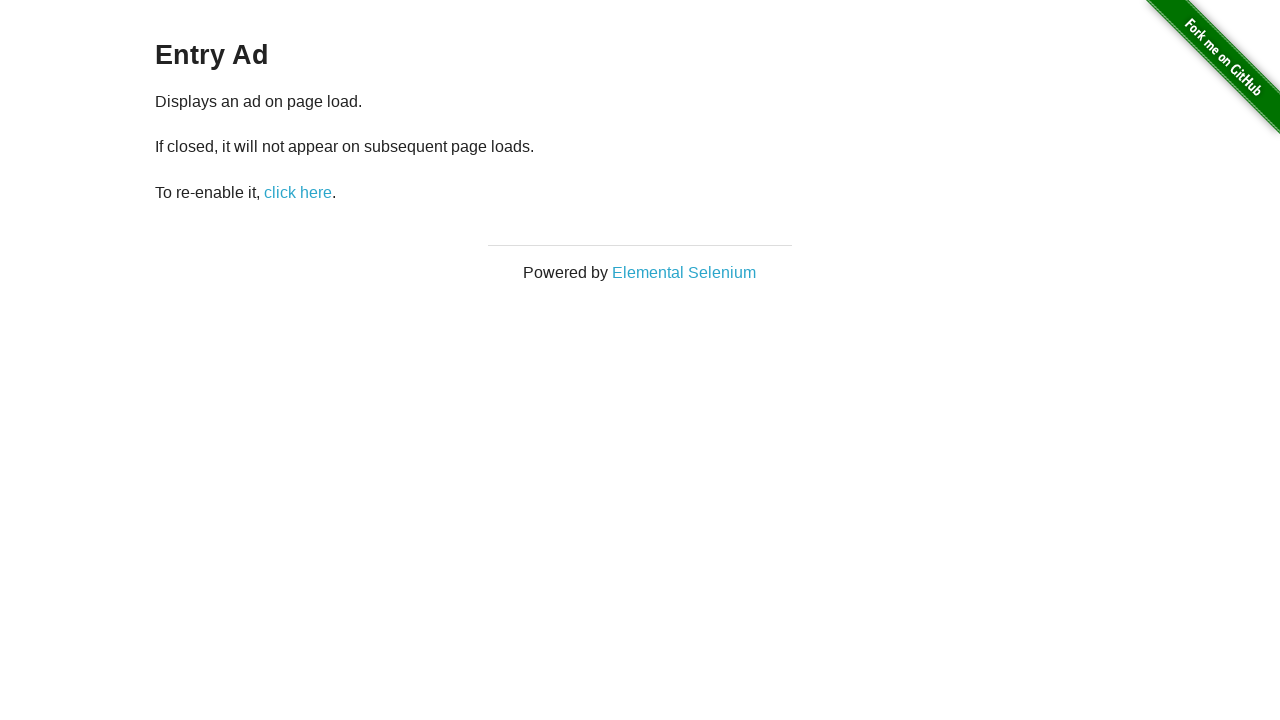

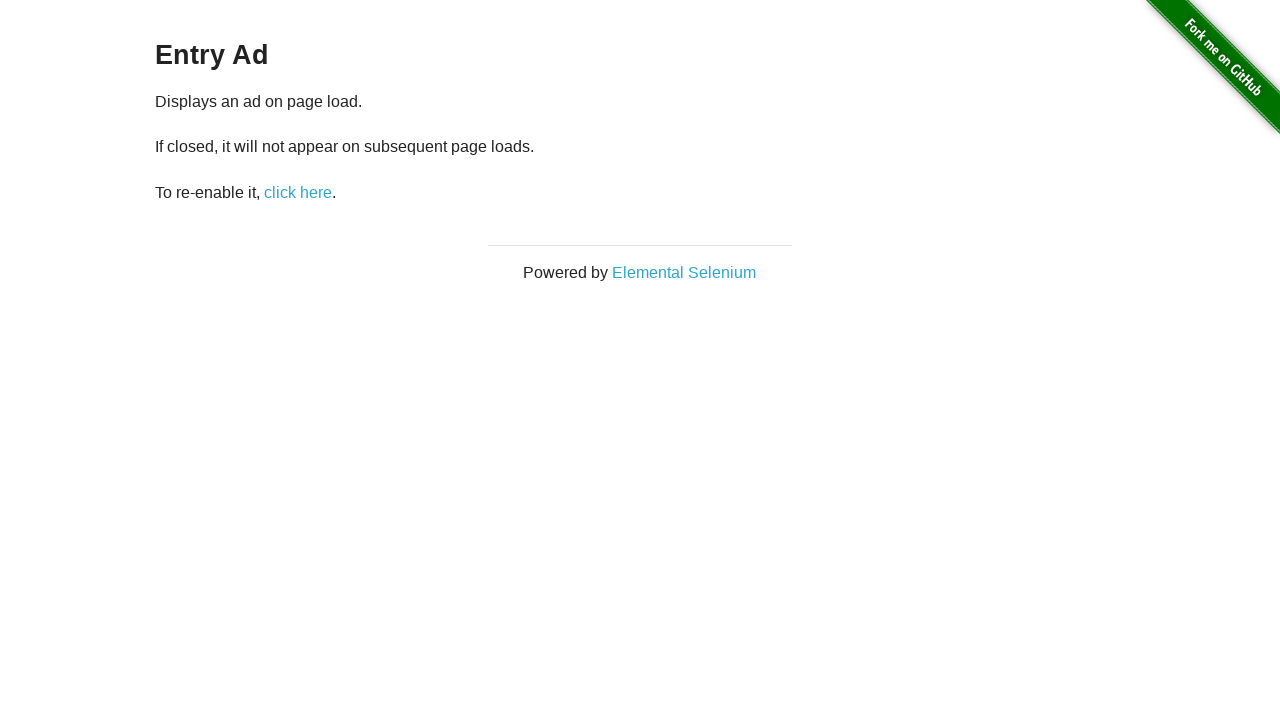